Tests basic browser navigation functionality including going back, forward, and refreshing the page on a contacts app.

Starting URL: https://contacts-app.tobbymarshall815.vercel.app/home

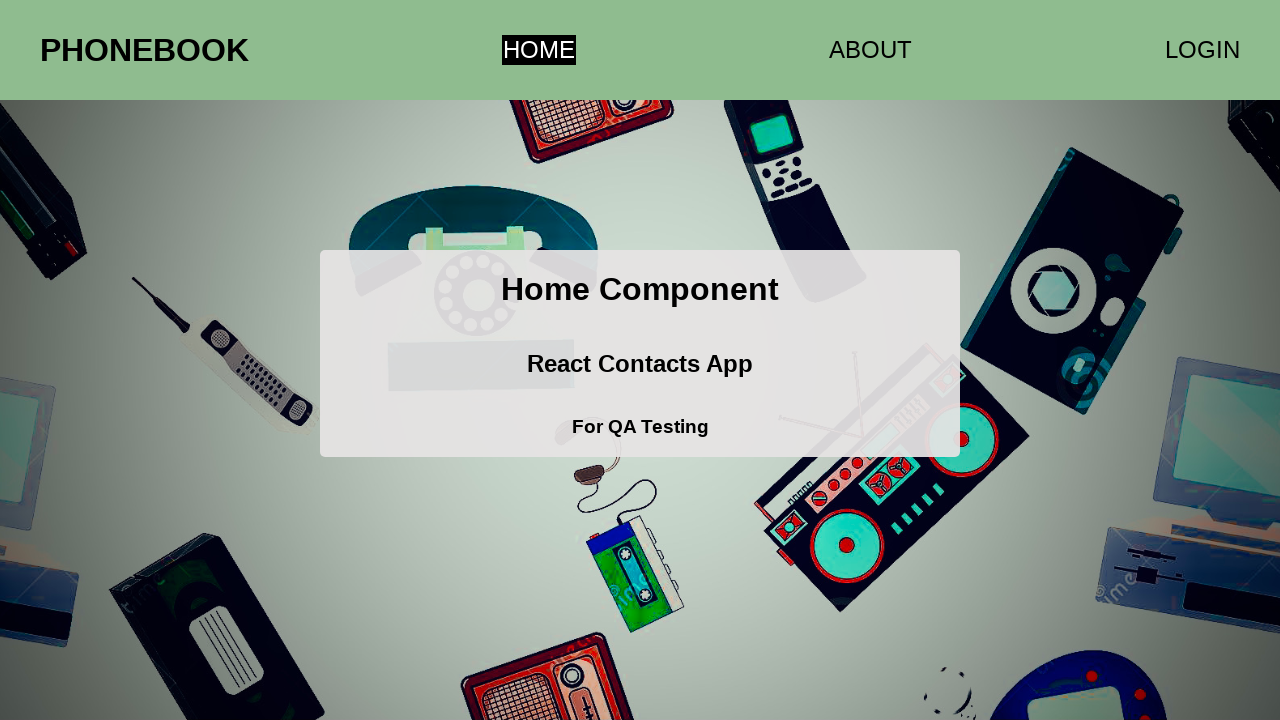

Navigated back in browser history
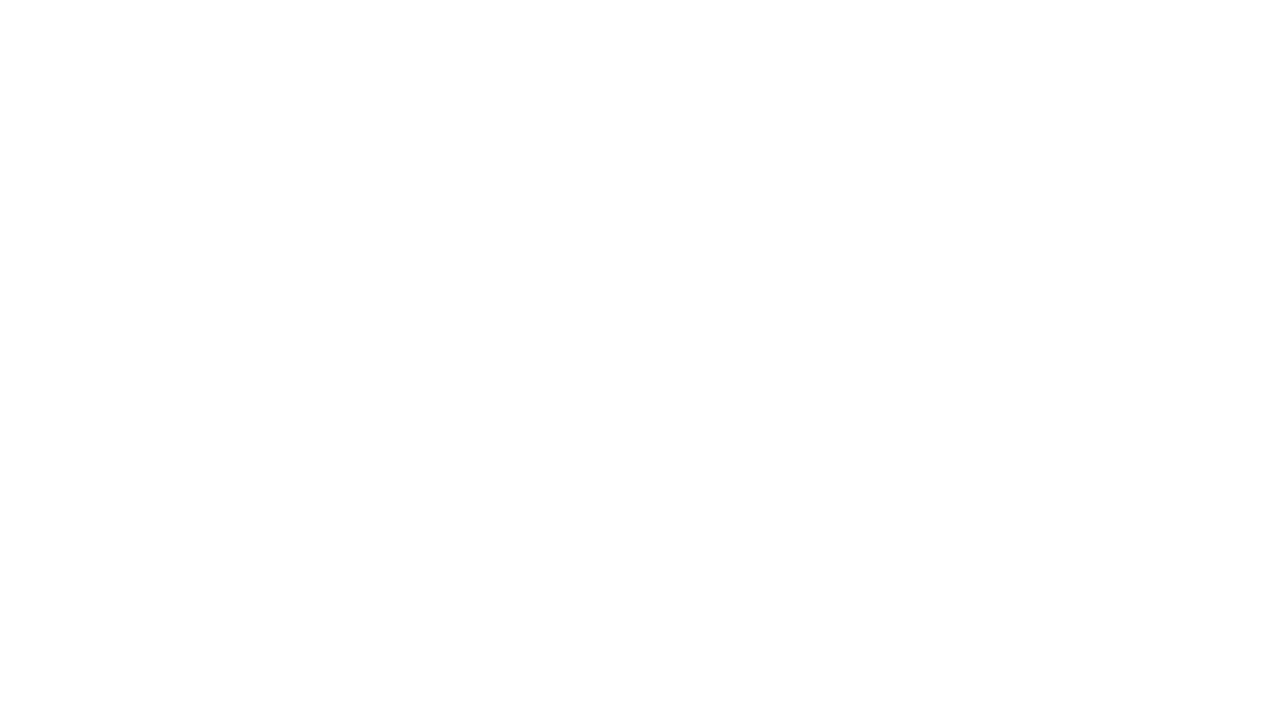

Navigated forward in browser history
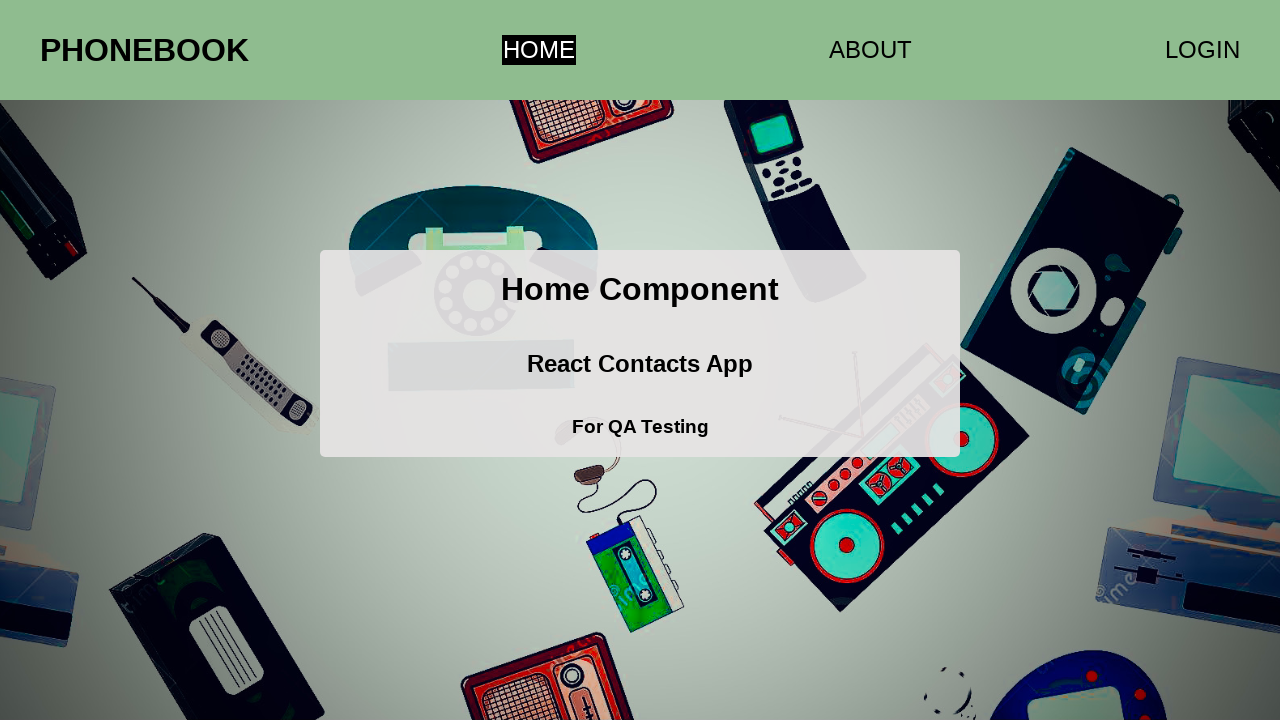

Refreshed the current page
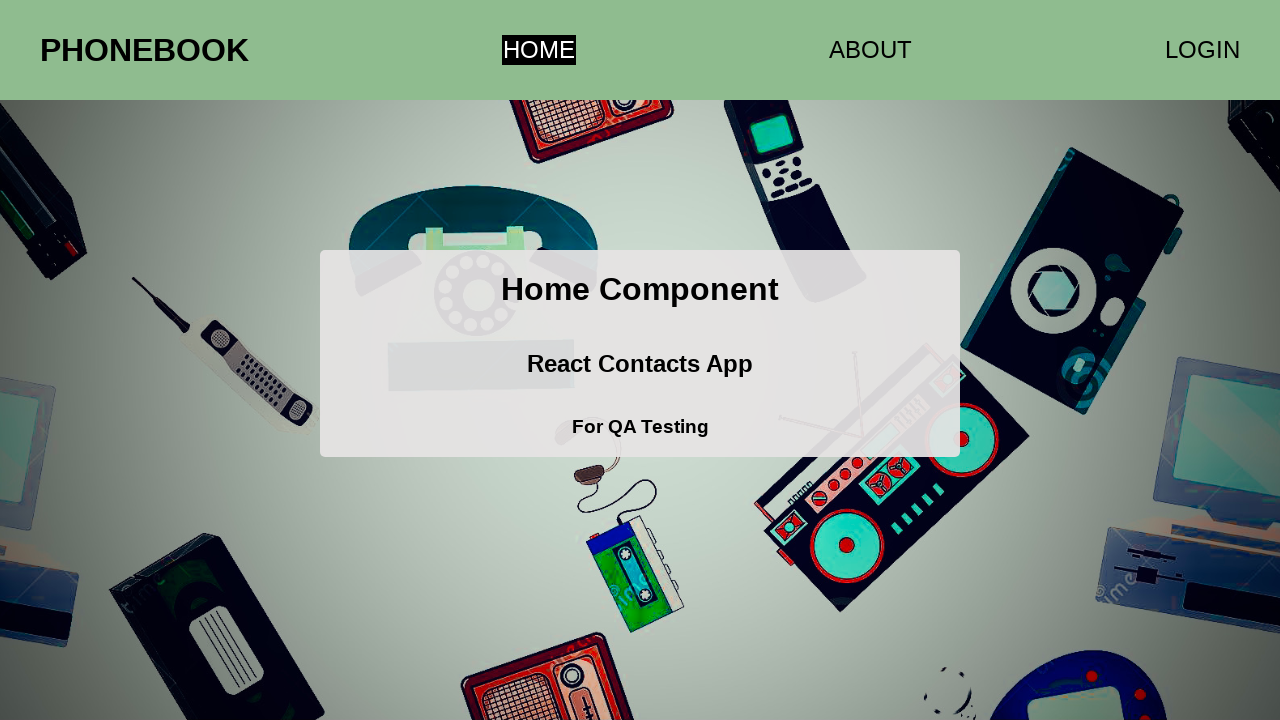

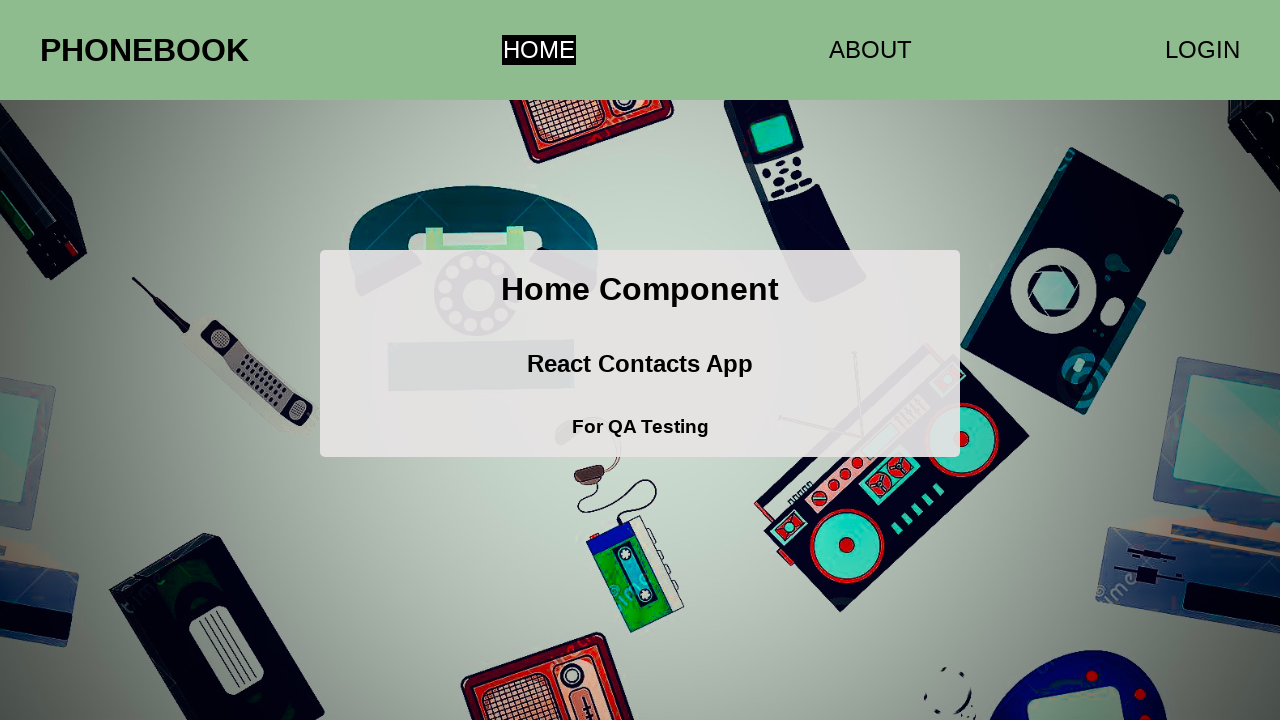